Tests various dropdown and checkbox interactions on a flight booking practice page, including selecting senior citizen discount, choosing round trip option, and increasing the number of adult passengers

Starting URL: https://rahulshettyacademy.com/dropdownsPractise/

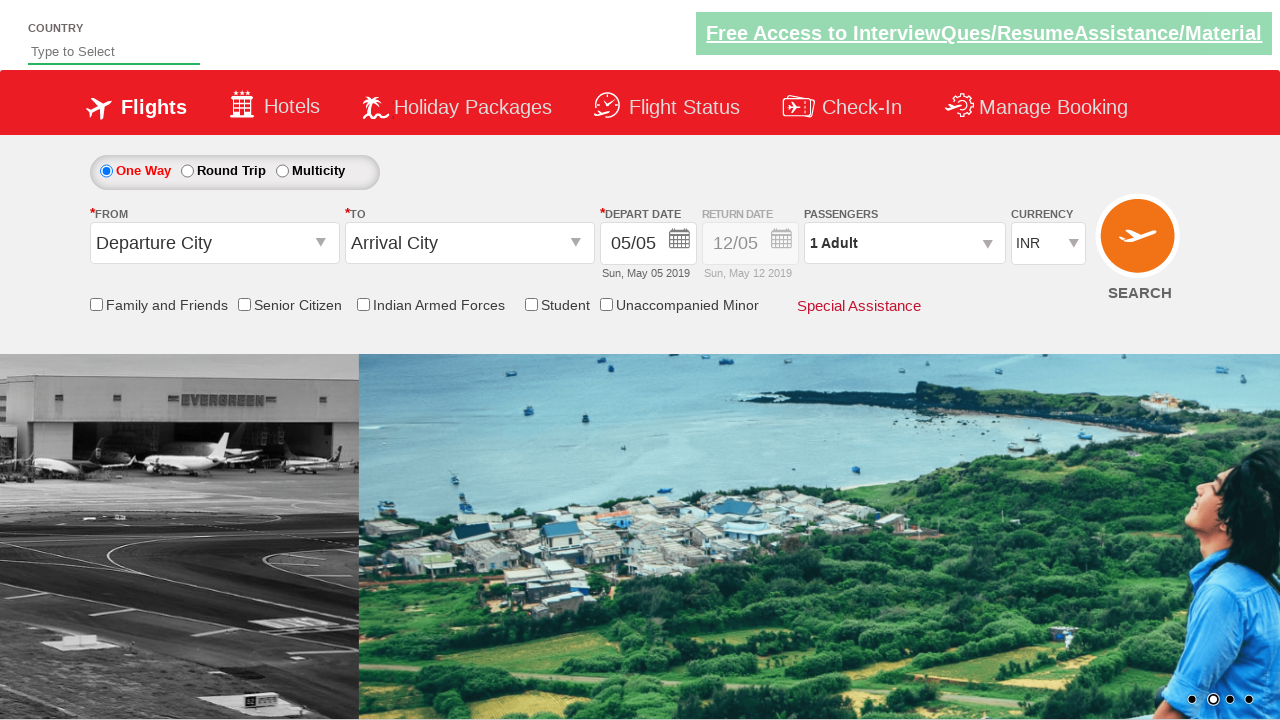

Verified Senior Citizen checkbox is initially unchecked
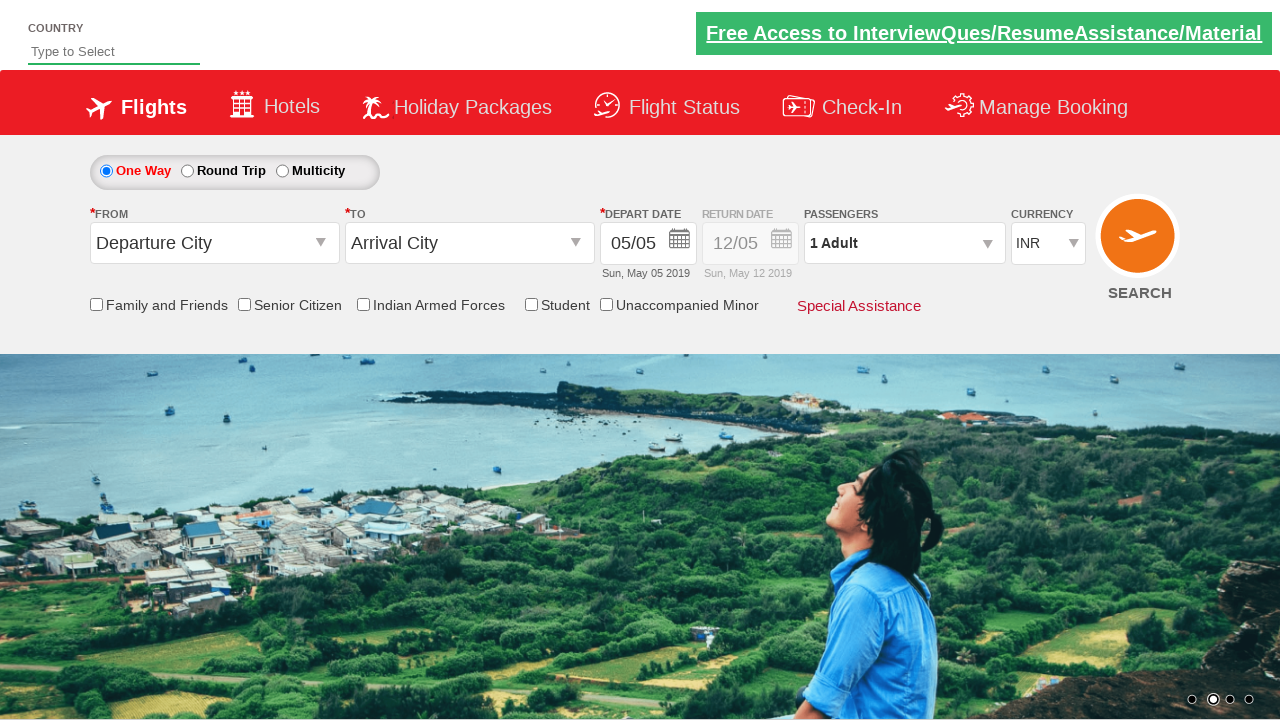

Clicked Senior Citizen discount checkbox at (244, 304) on #ctl00_mainContent_chk_SeniorCitizenDiscount
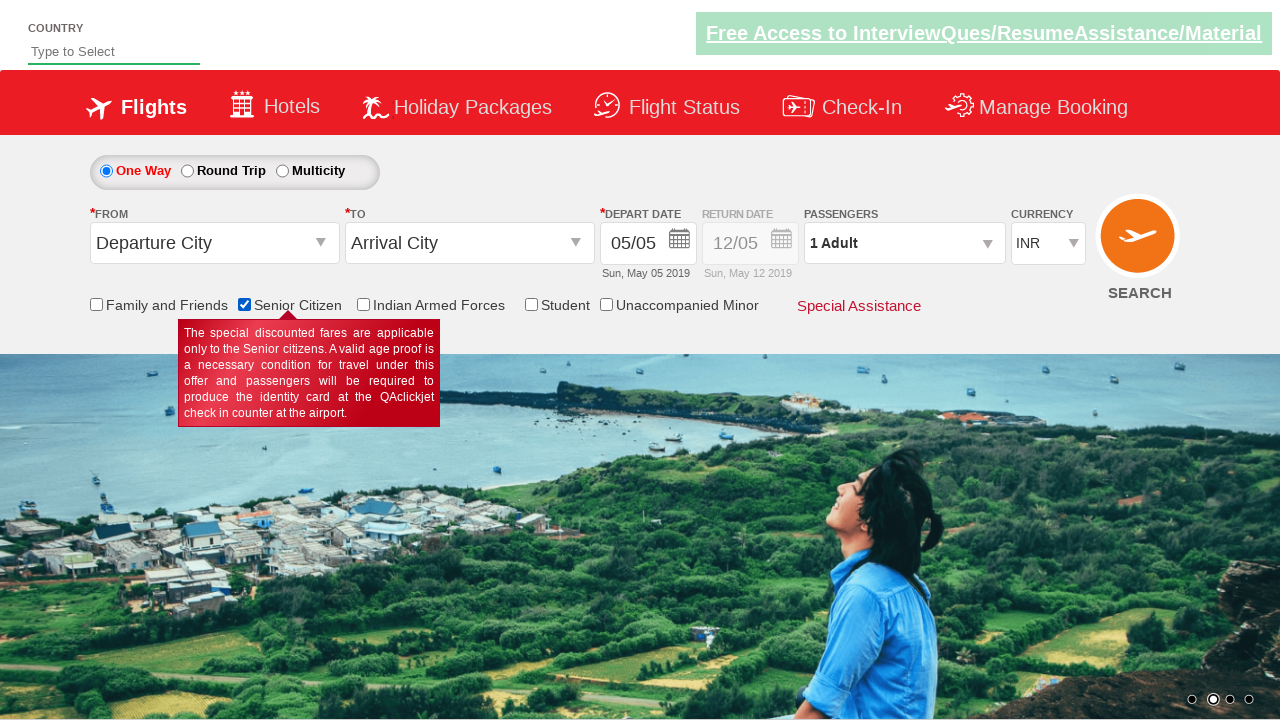

Verified Senior Citizen checkbox is now checked
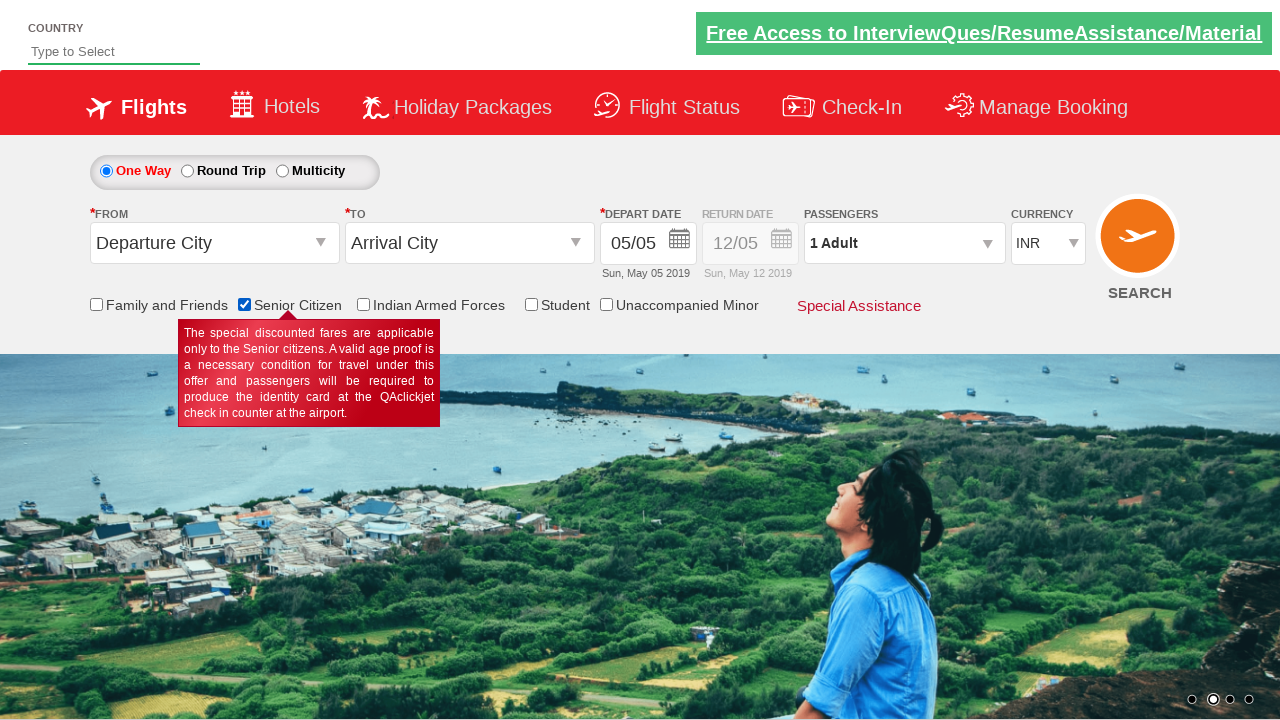

Counted total checkboxes on page: 6
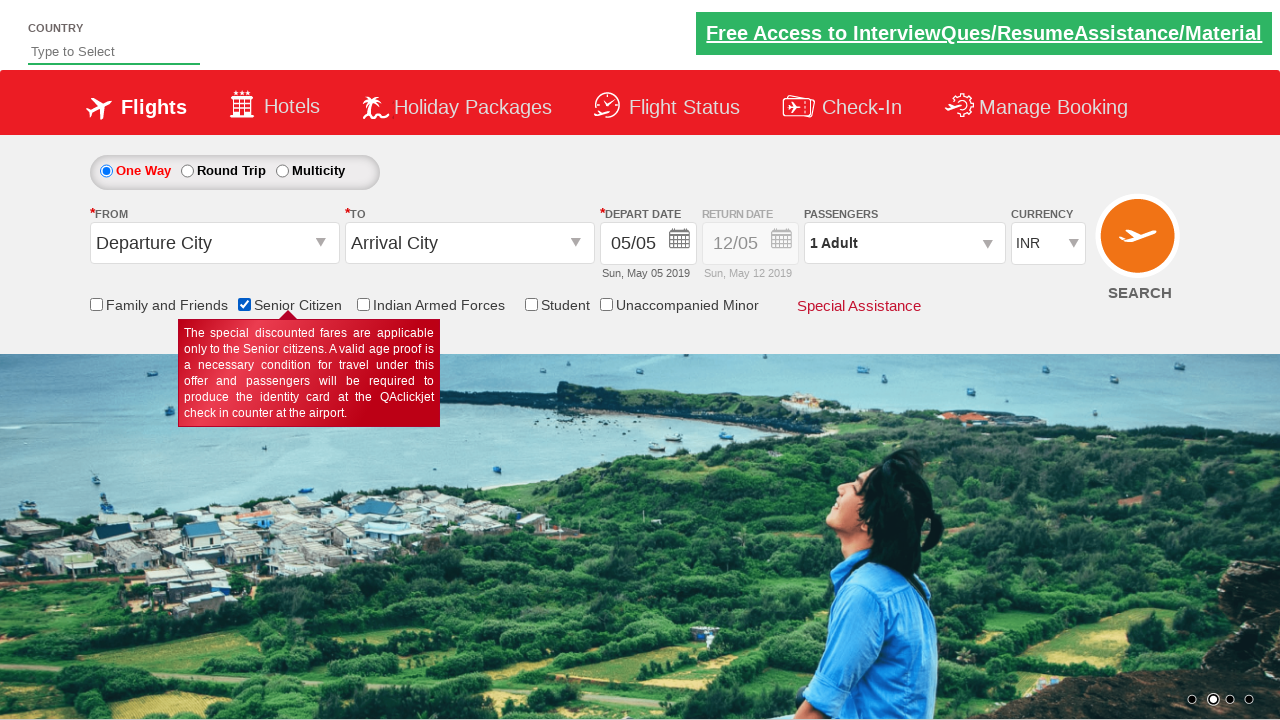

Clicked Round Trip radio button at (187, 171) on input[value='RoundTrip']
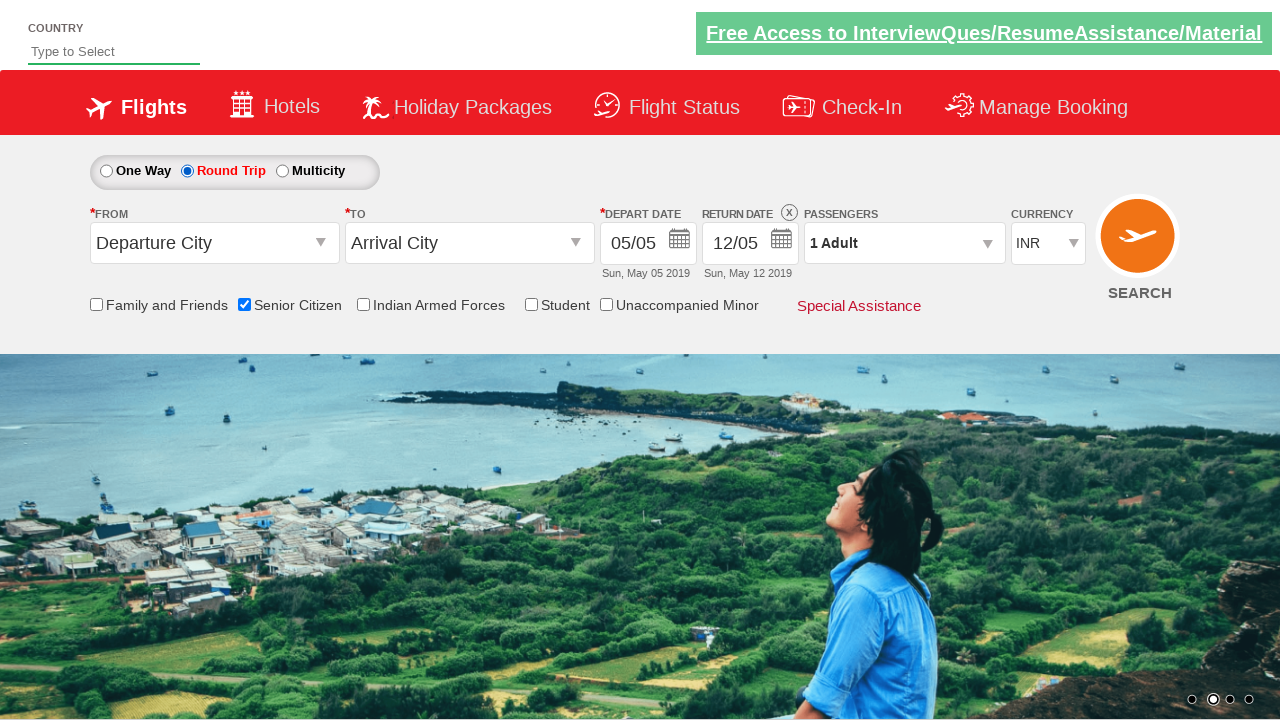

Retrieved style attribute to verify Round Trip selection
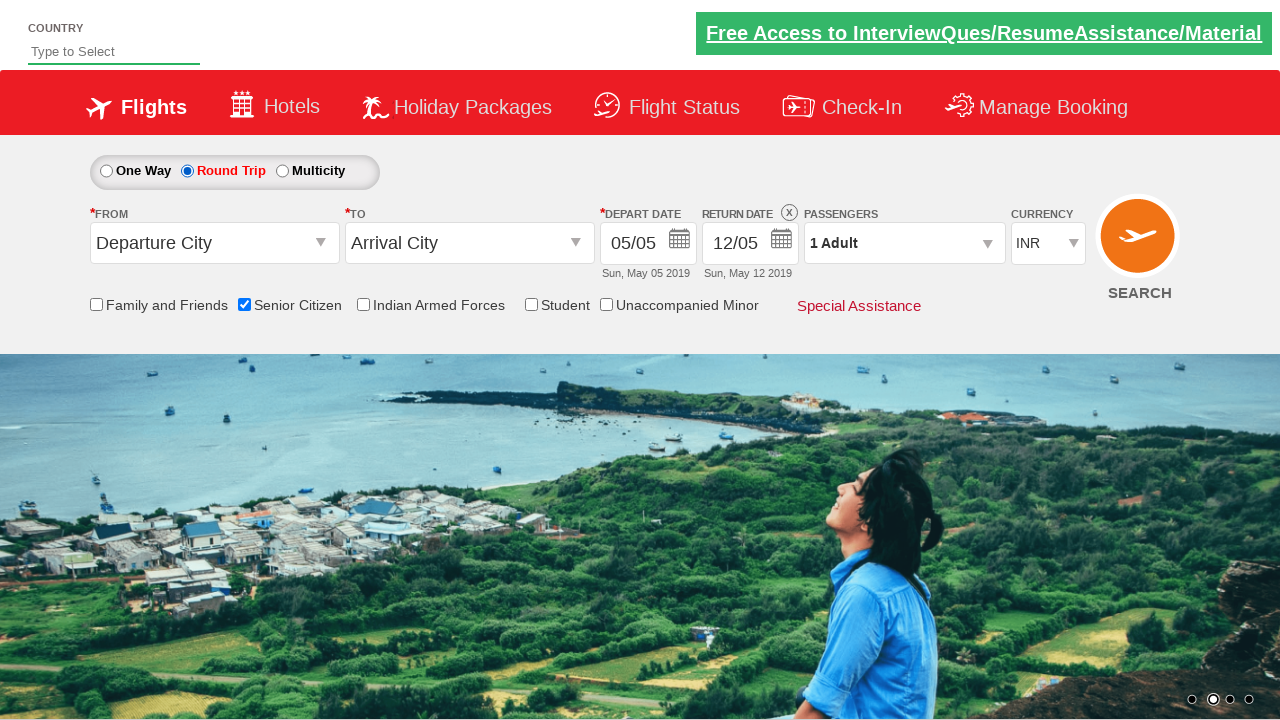

Clicked on passenger info dropdown at (904, 243) on #divpaxinfo
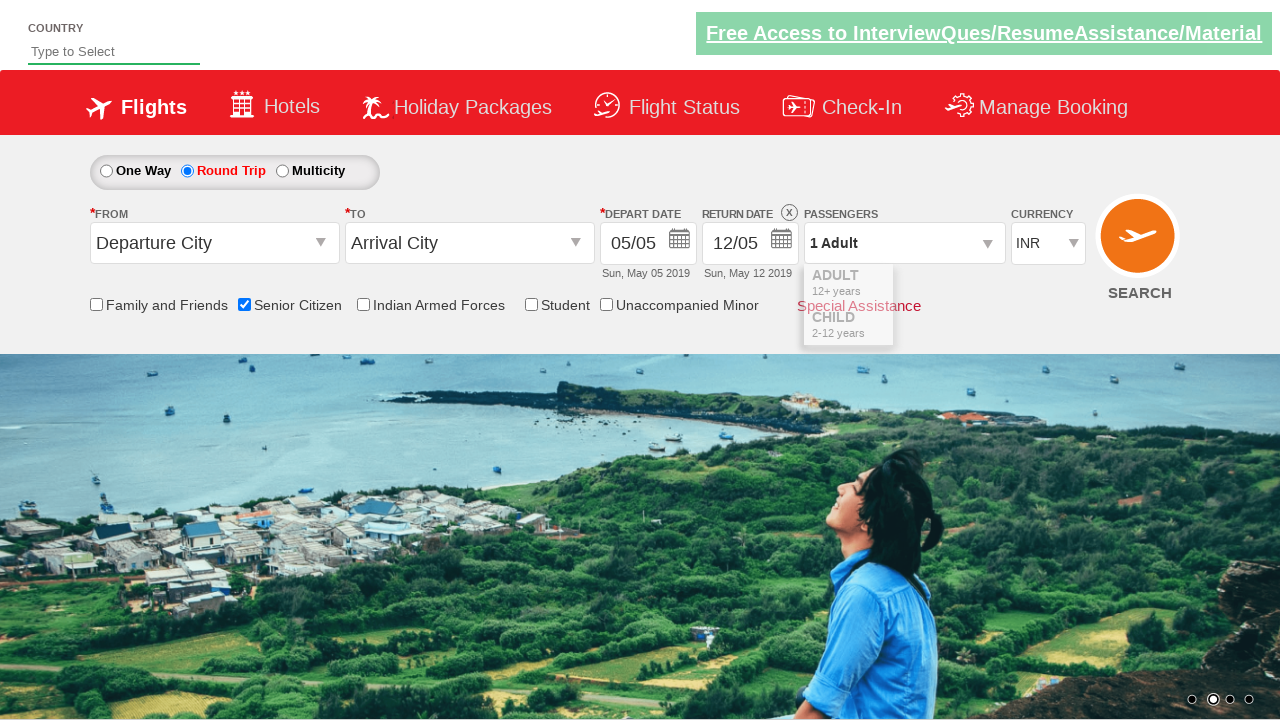

Waited 3 seconds for passenger dropdown to be ready
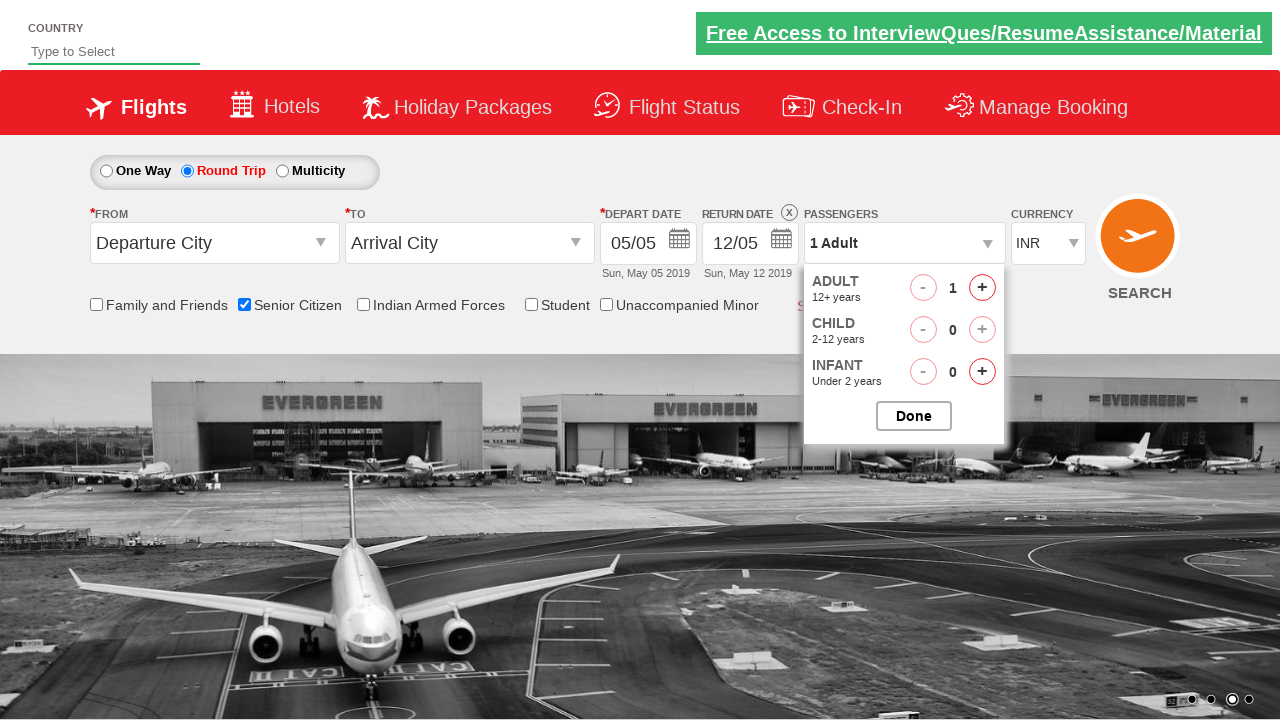

Increased adult passenger count (iteration 1 of 4) at (982, 288) on #hrefIncAdt
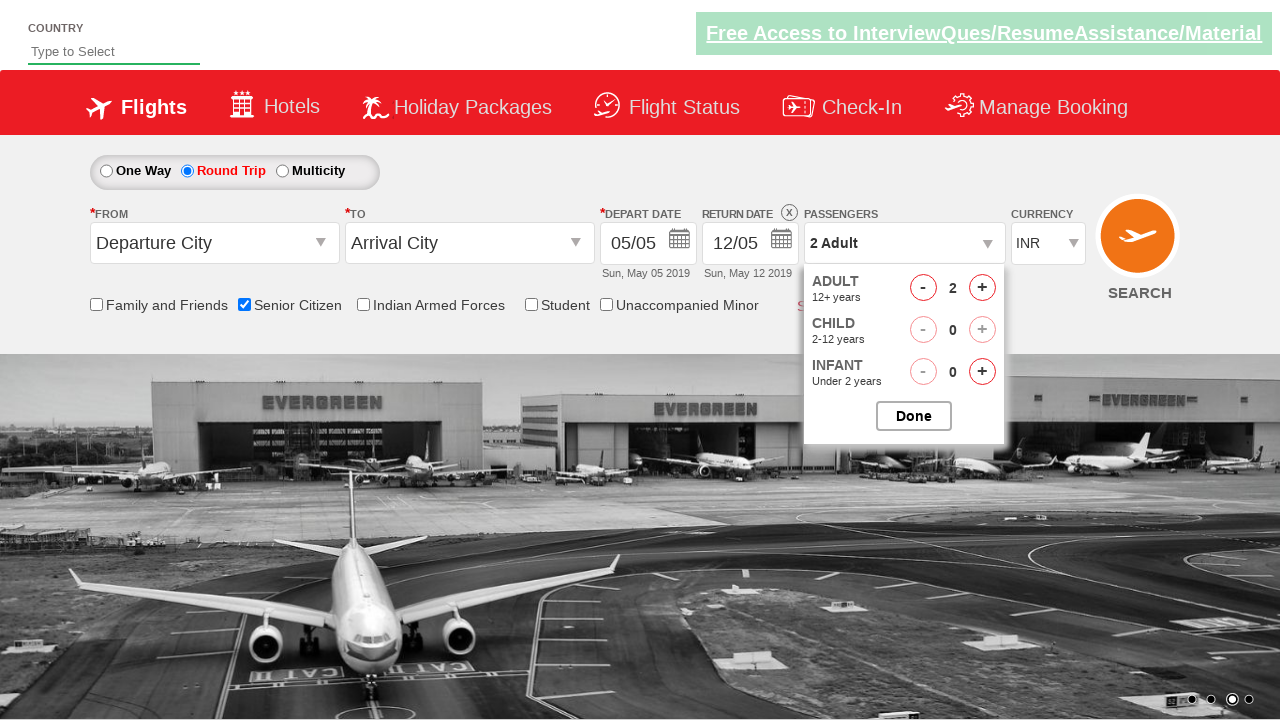

Increased adult passenger count (iteration 2 of 4) at (982, 288) on #hrefIncAdt
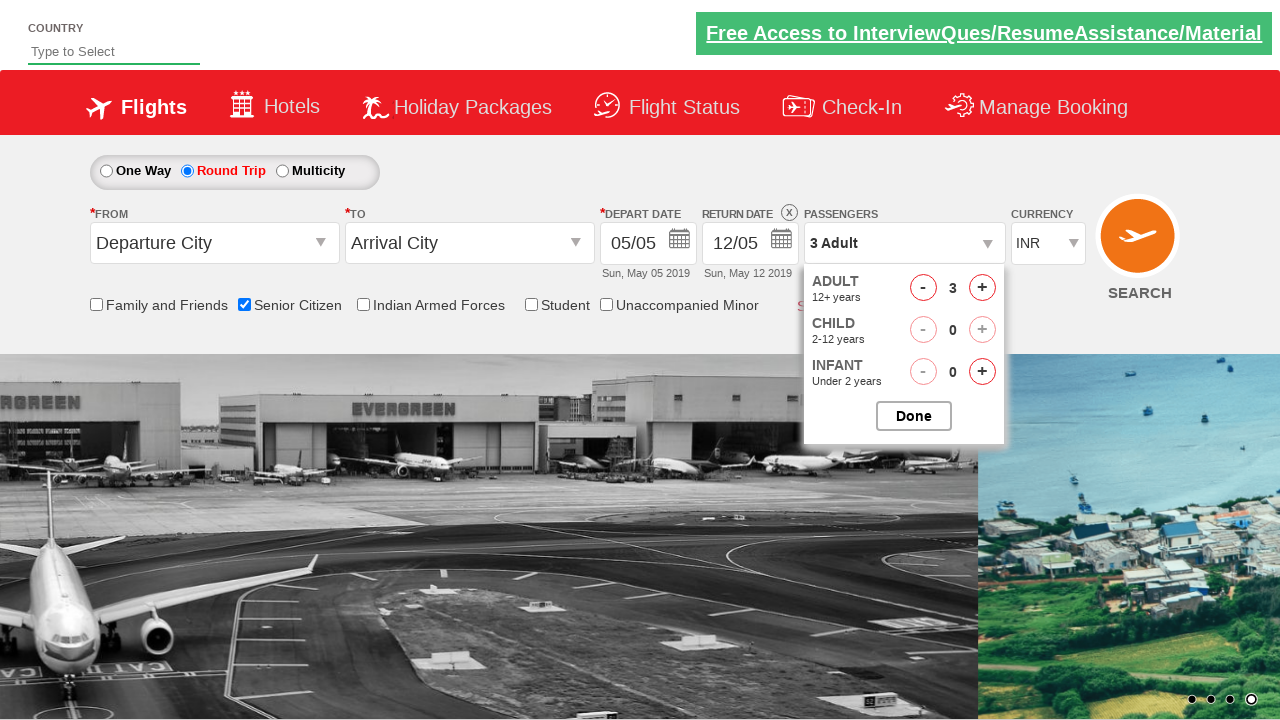

Increased adult passenger count (iteration 3 of 4) at (982, 288) on #hrefIncAdt
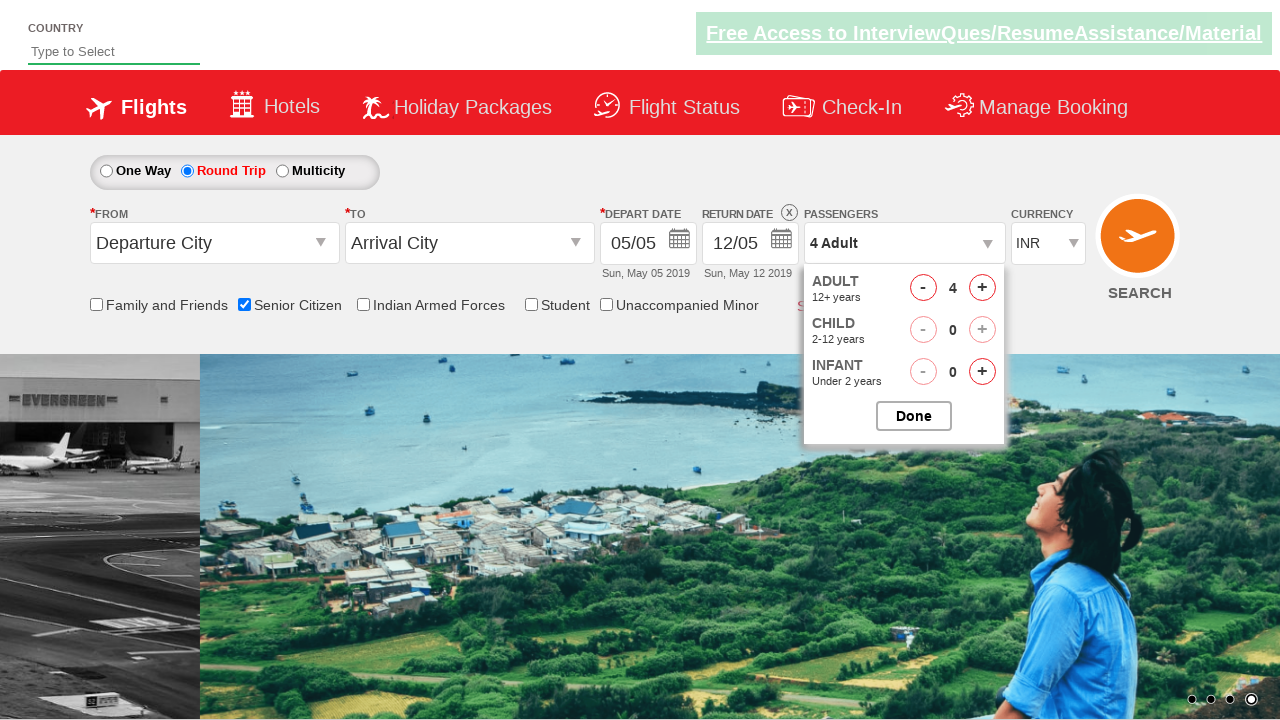

Increased adult passenger count (iteration 4 of 4) at (982, 288) on #hrefIncAdt
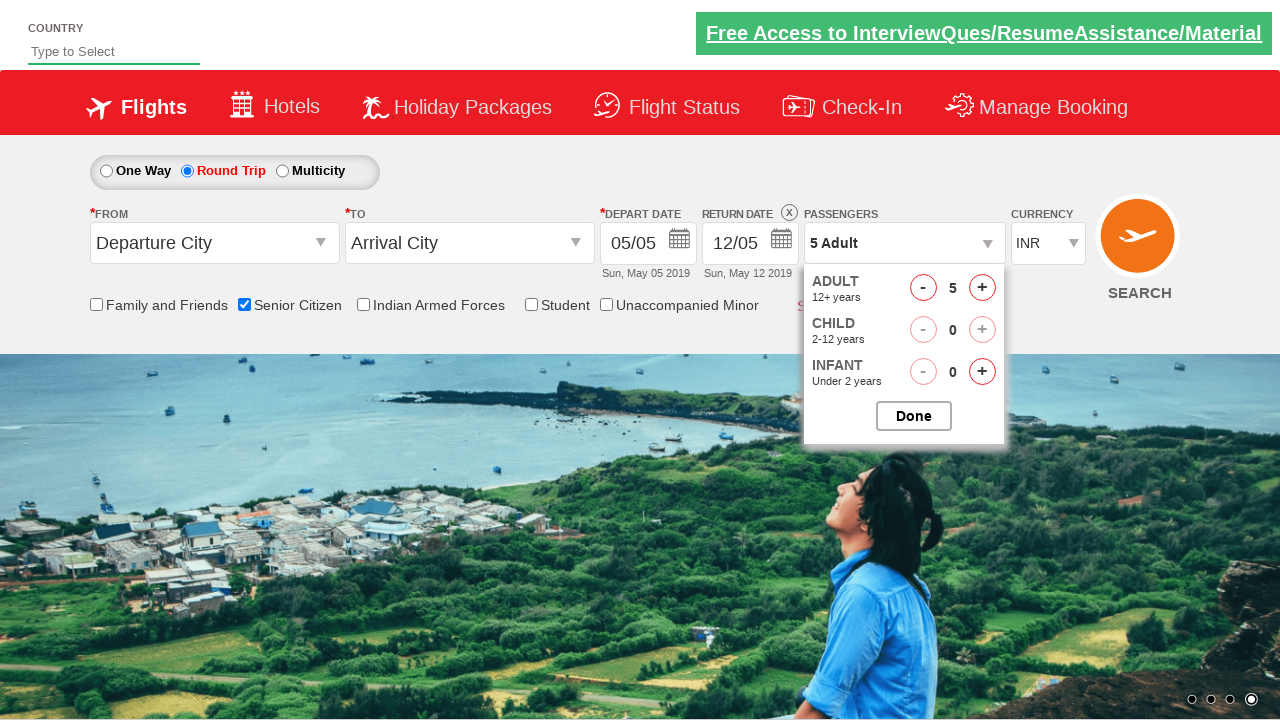

Closed passenger selection dropdown at (914, 416) on #btnclosepaxoption
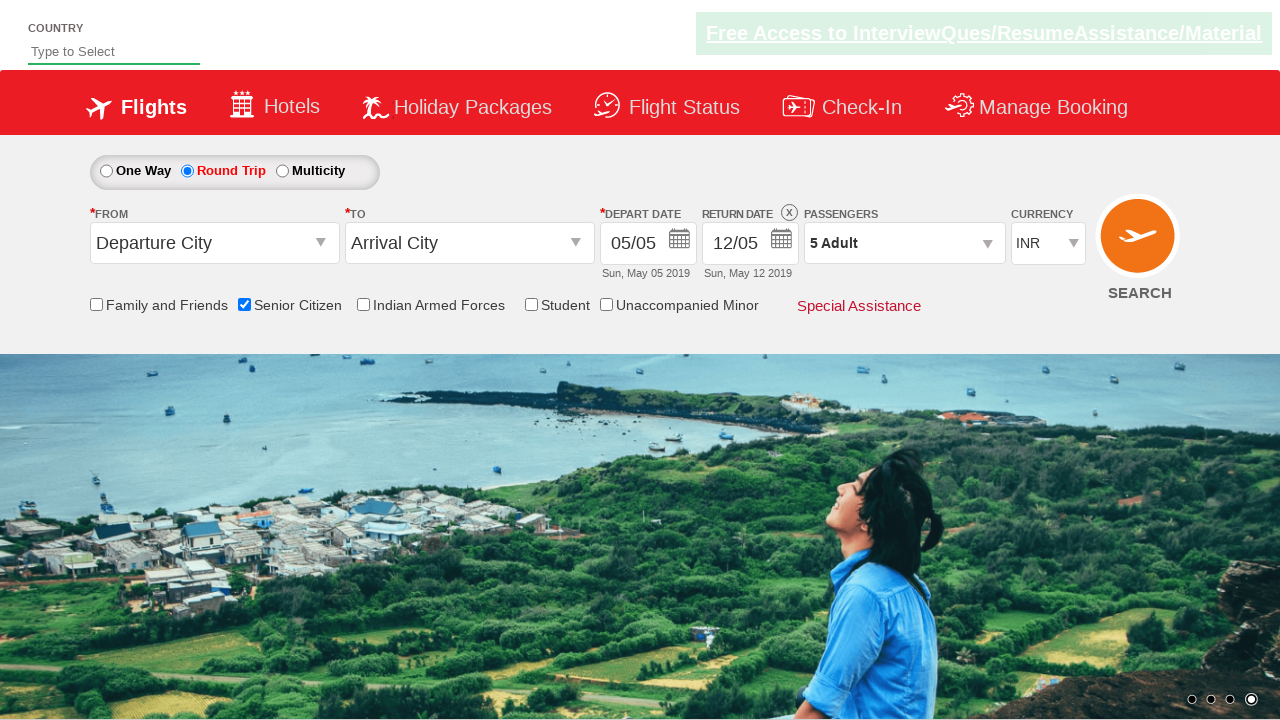

Retrieved updated passenger count text: 5 Adult
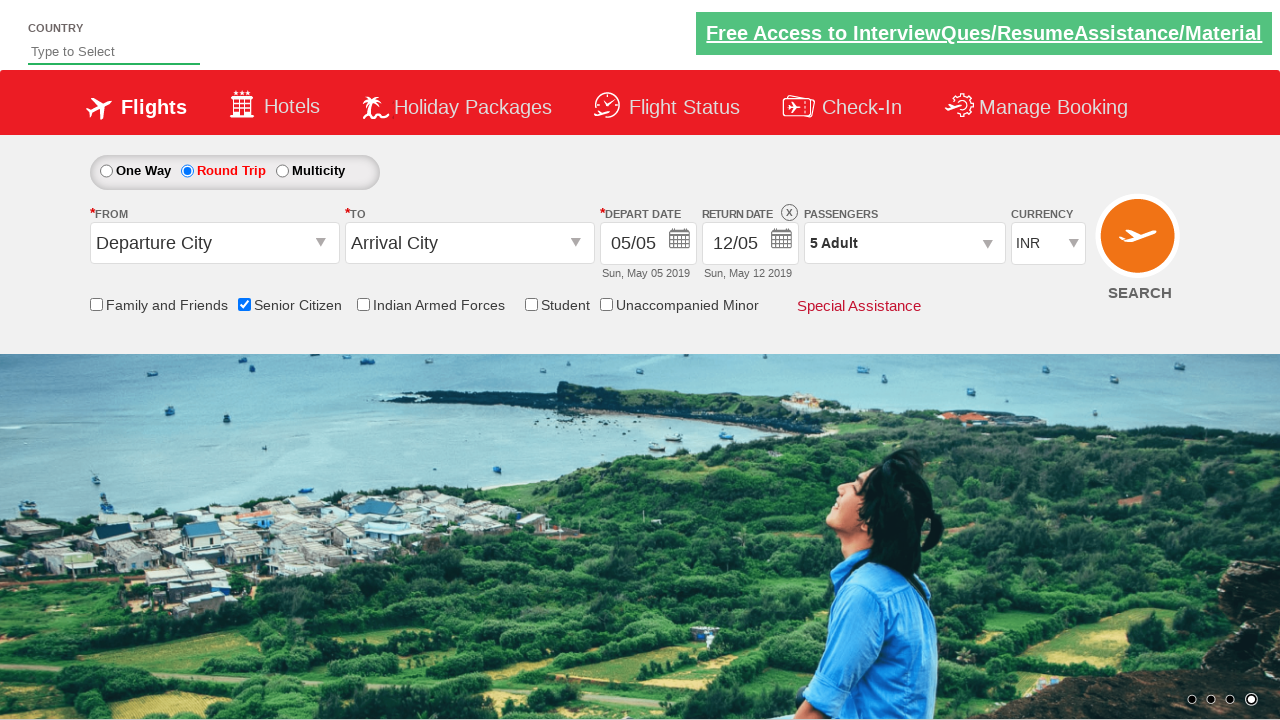

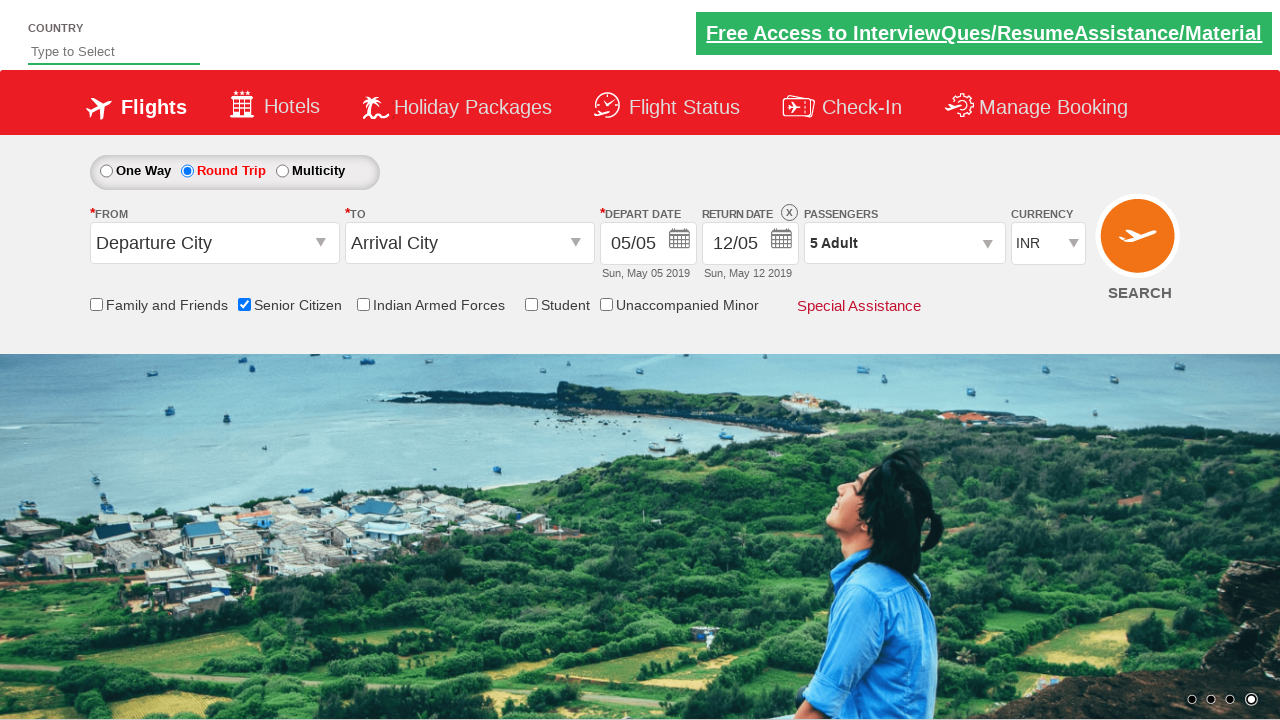